Tests checkbox selection functionality by finding all checkboxes on a registration form and selecting the ones for Cricket and Hockey hobbies.

Starting URL: https://demo.automationtesting.in/Register.html

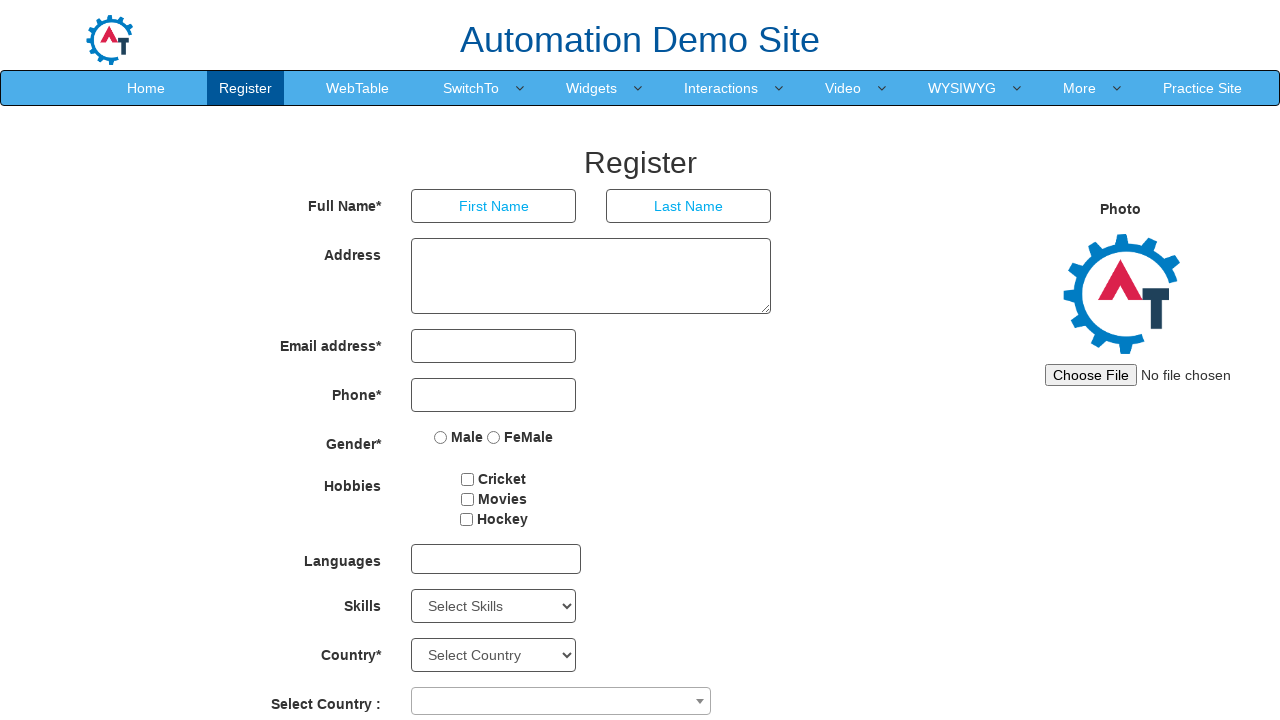

Navigated to registration form page
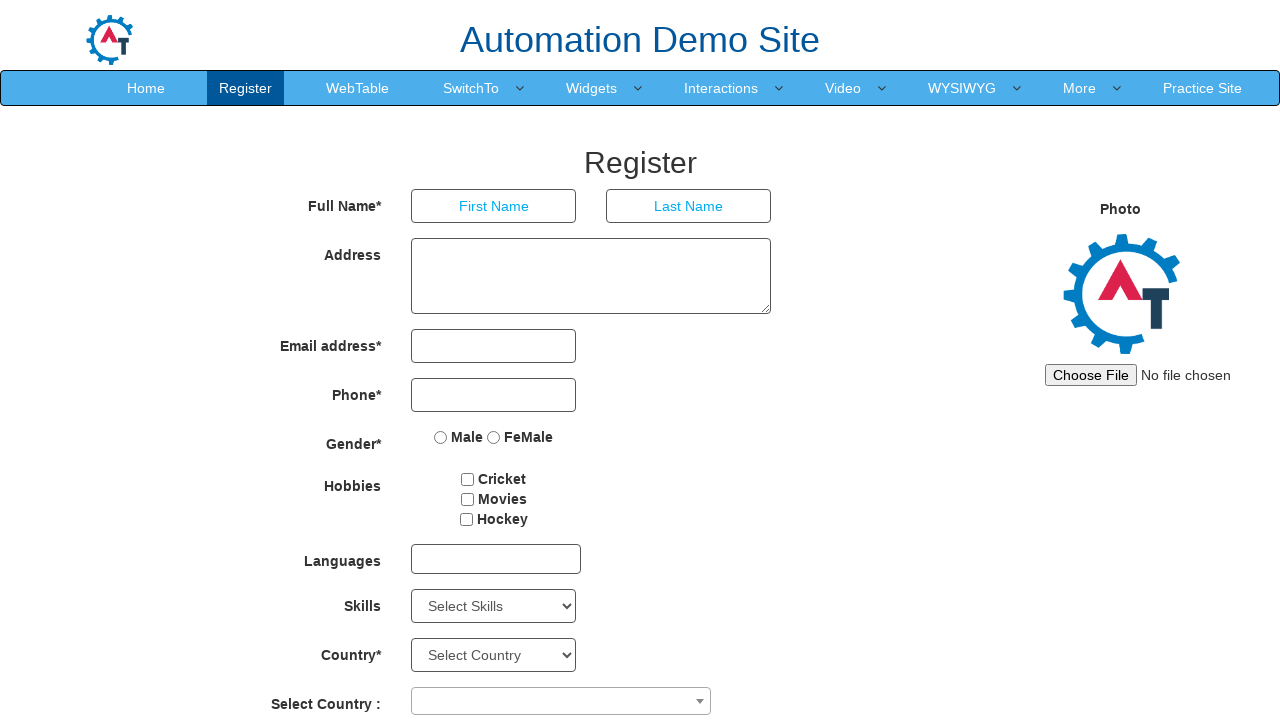

Located all checkbox elements on the registration form
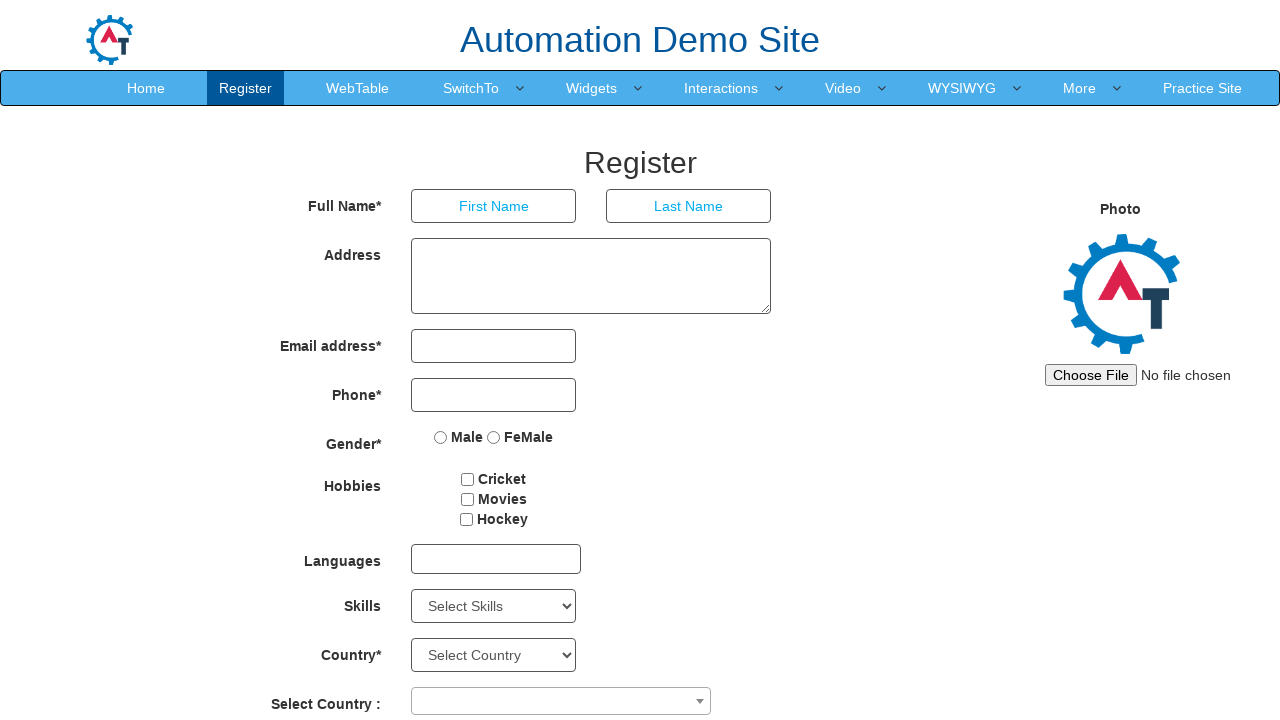

Retrieved checkbox value: Cricket
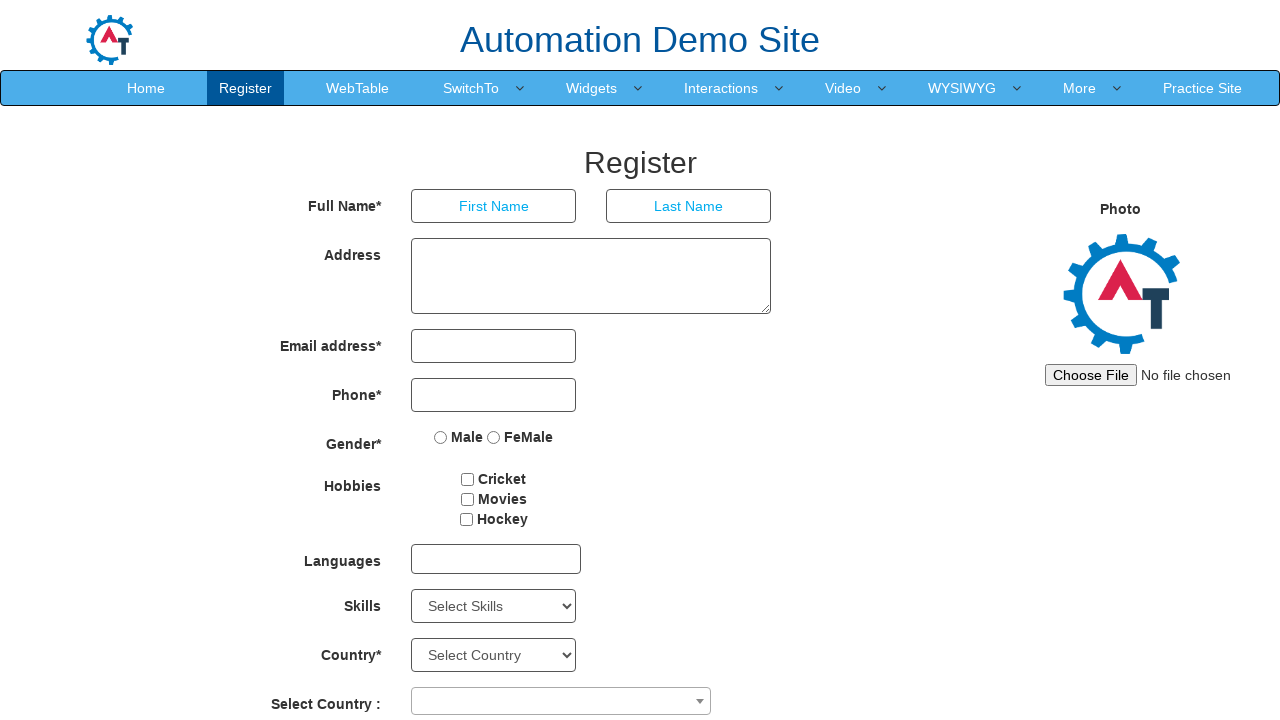

Selected Cricket hobby checkbox at (468, 479) on input[type='checkbox'] >> nth=0
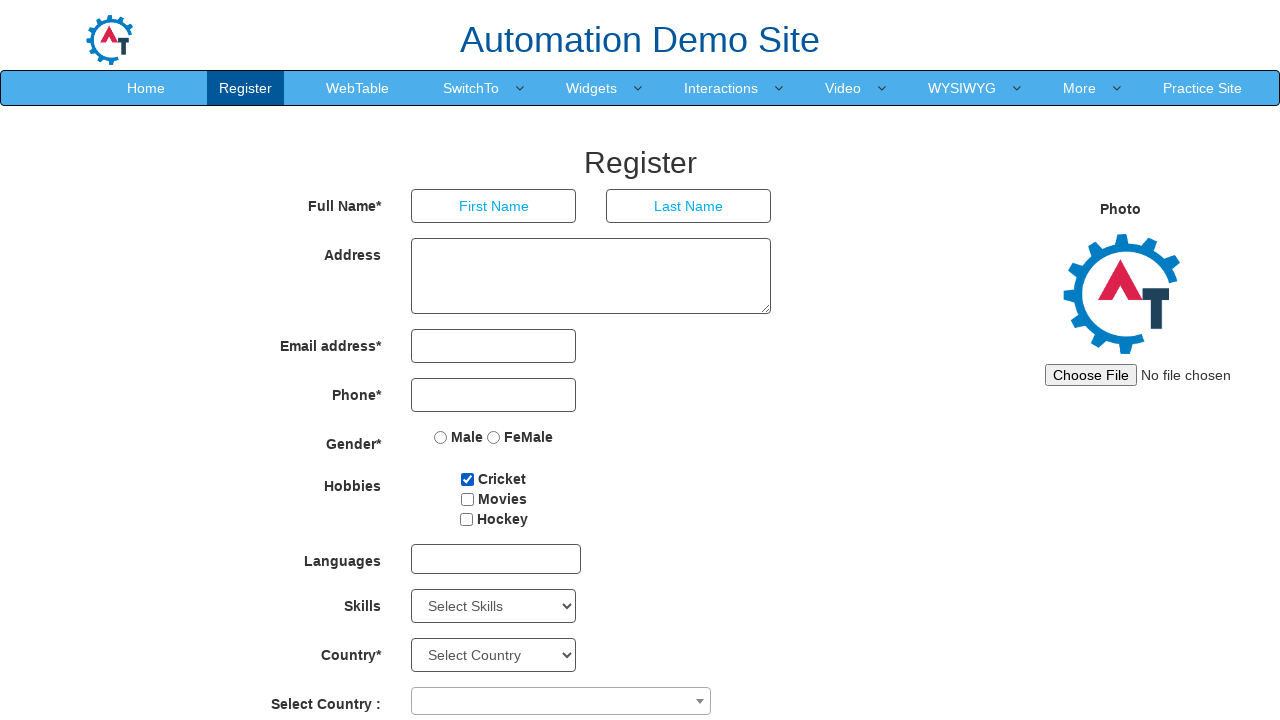

Retrieved checkbox value: Movies
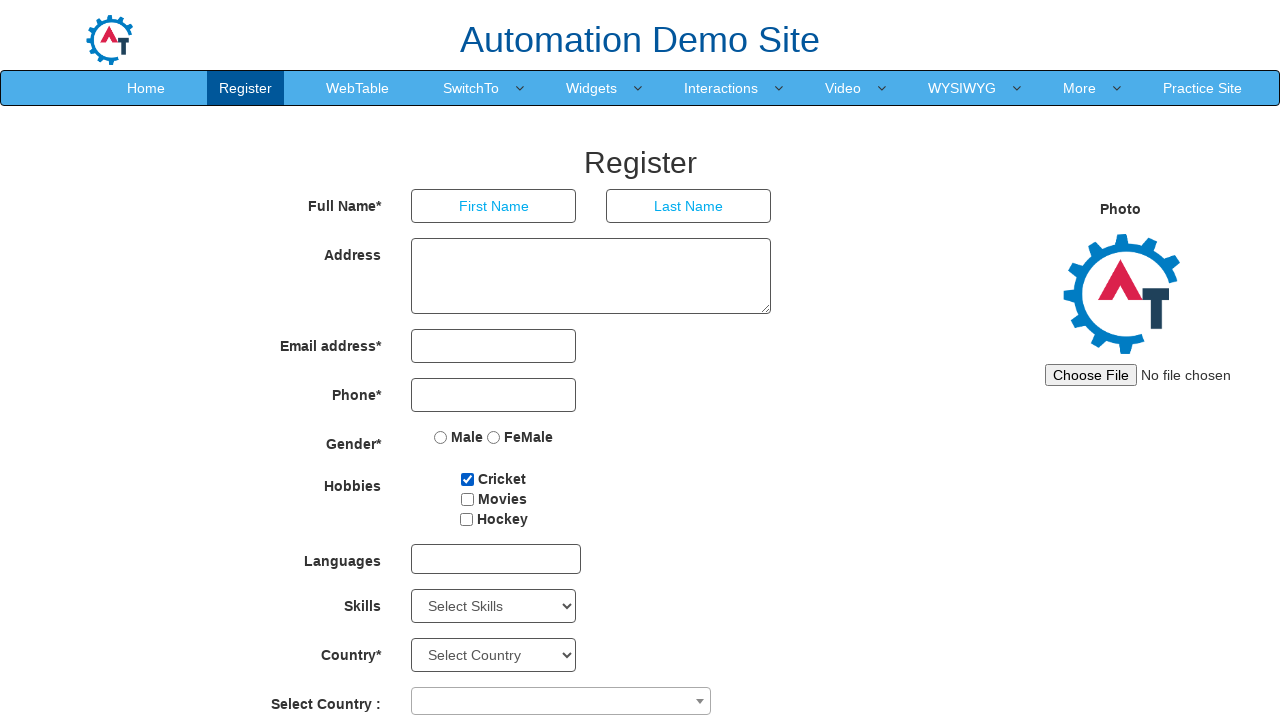

Retrieved checkbox value: Hockey
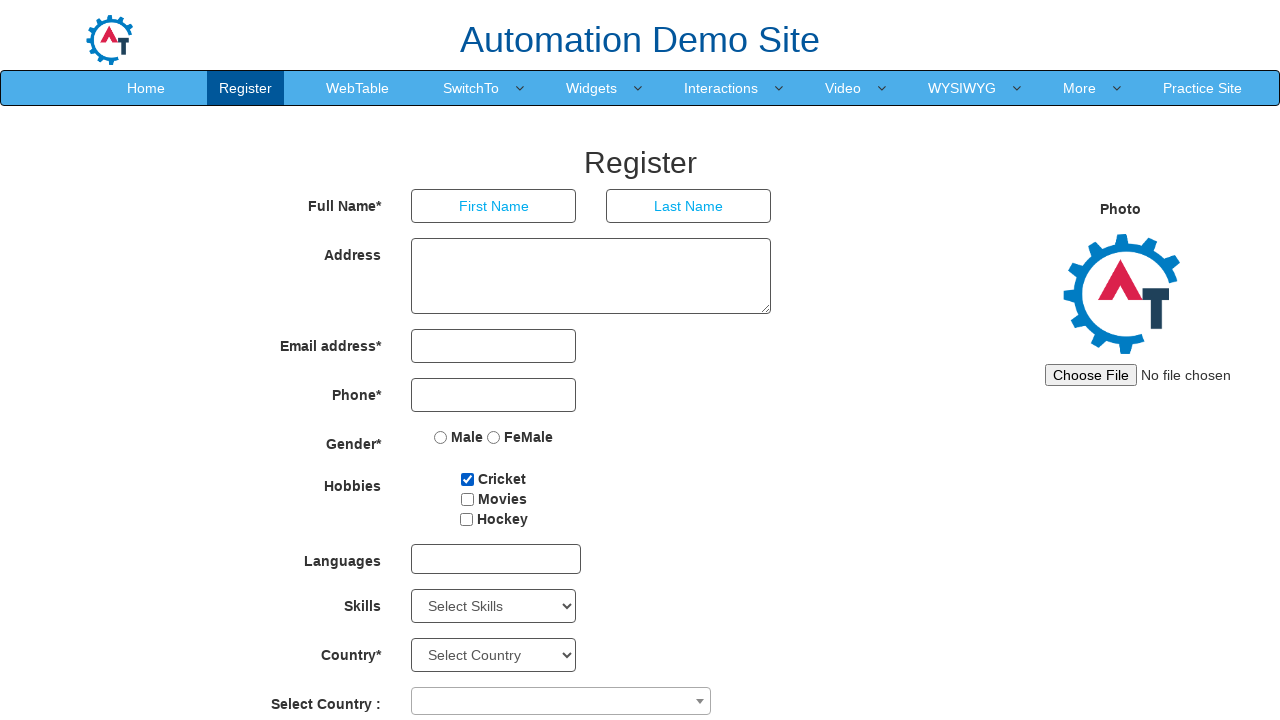

Selected Hockey hobby checkbox at (466, 519) on input[type='checkbox'] >> nth=2
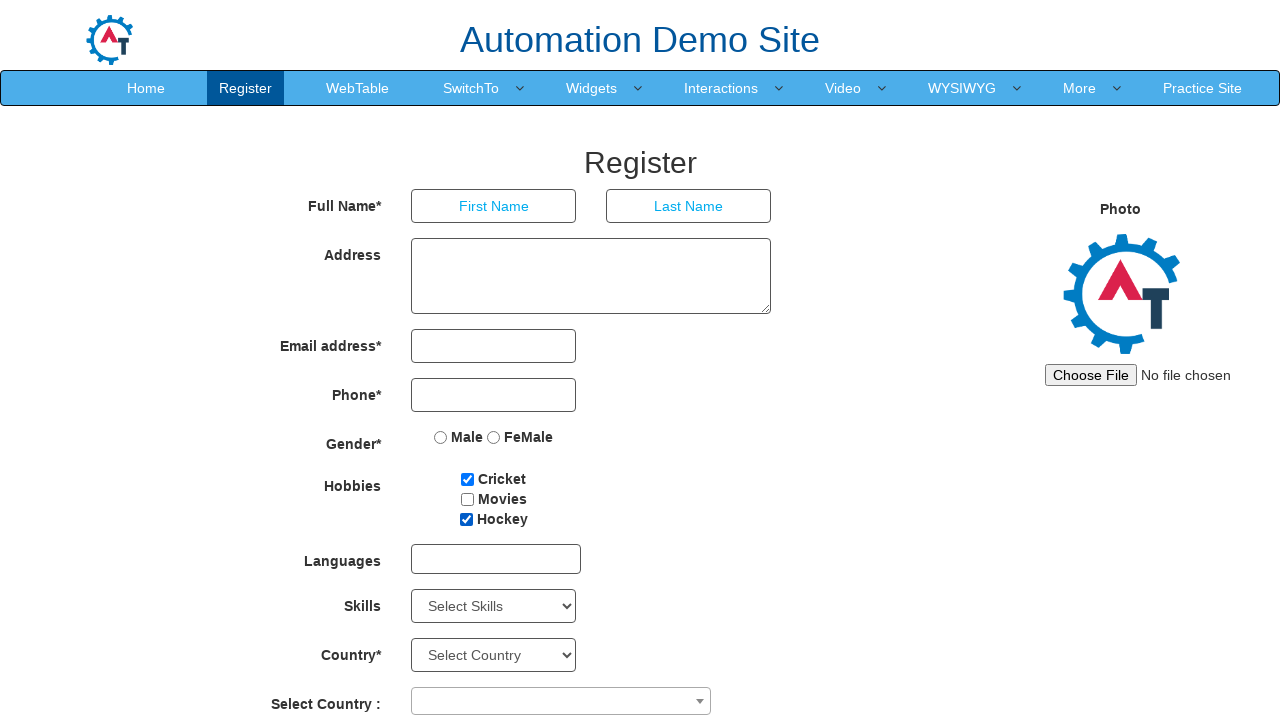

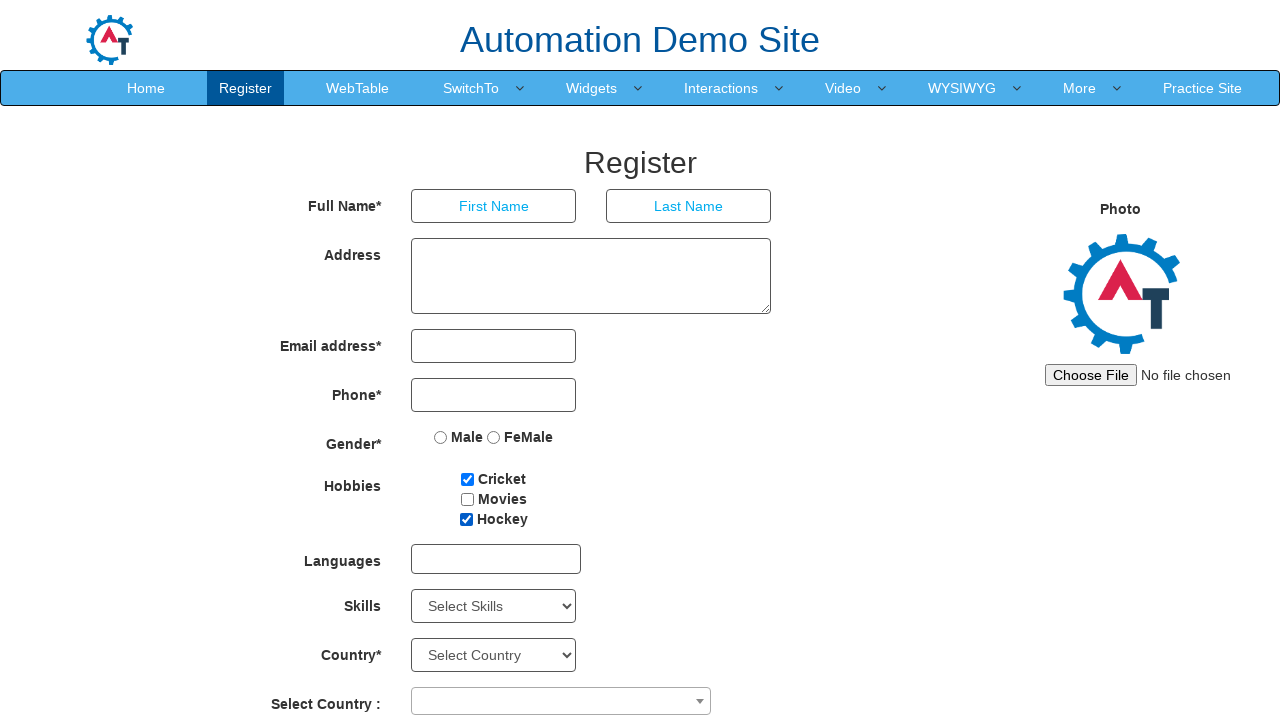